Navigates to a personal website, clicks on the blog page link, clicks a read button on a blog post, and waits for the archive section to load

Starting URL: https://atilsamancioglu.com

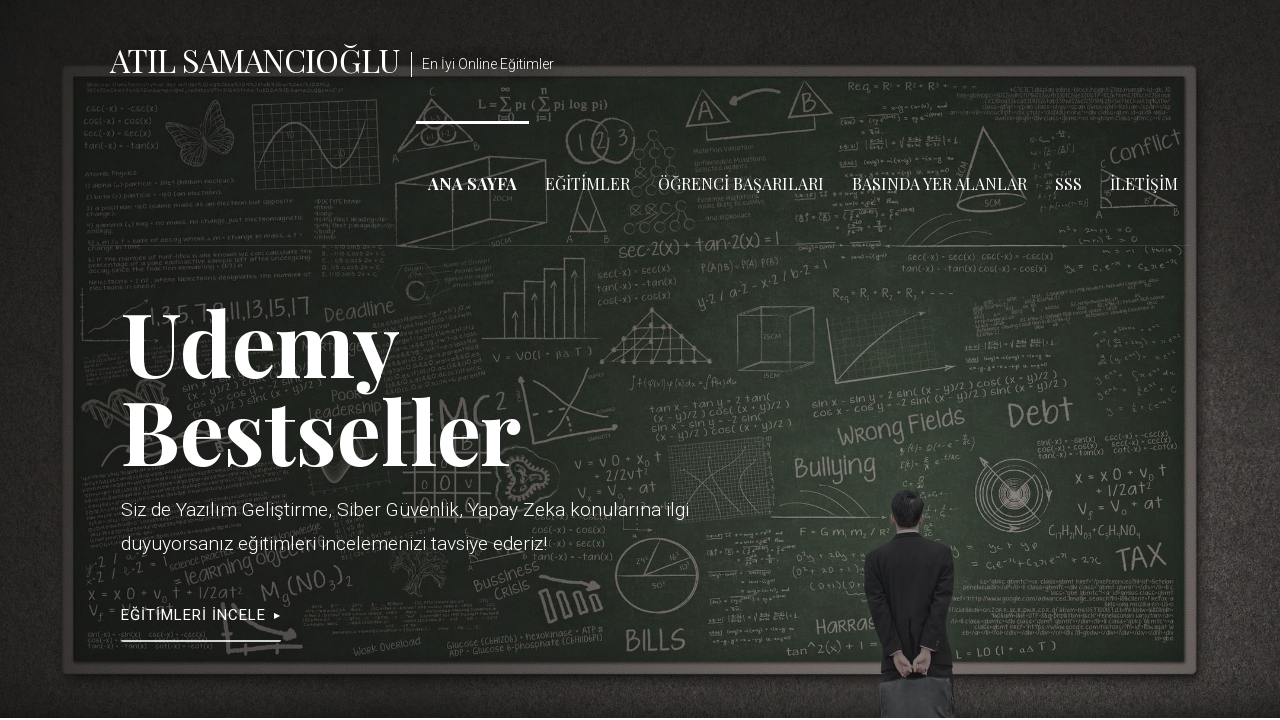

Blog page link in navigation loaded
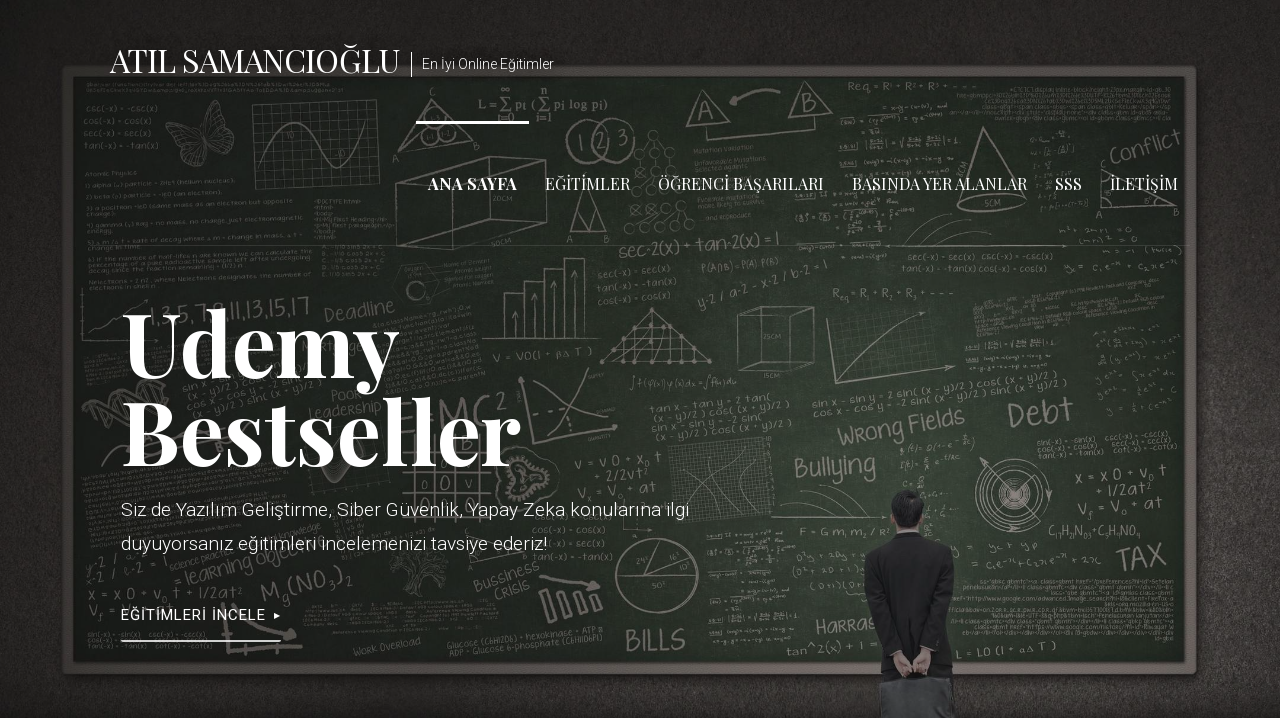

Clicked on the blog page link at (741, 183) on xpath=/html/body/div[1]/header/div[1]/div[3]/nav/div/ul/li[3]/a
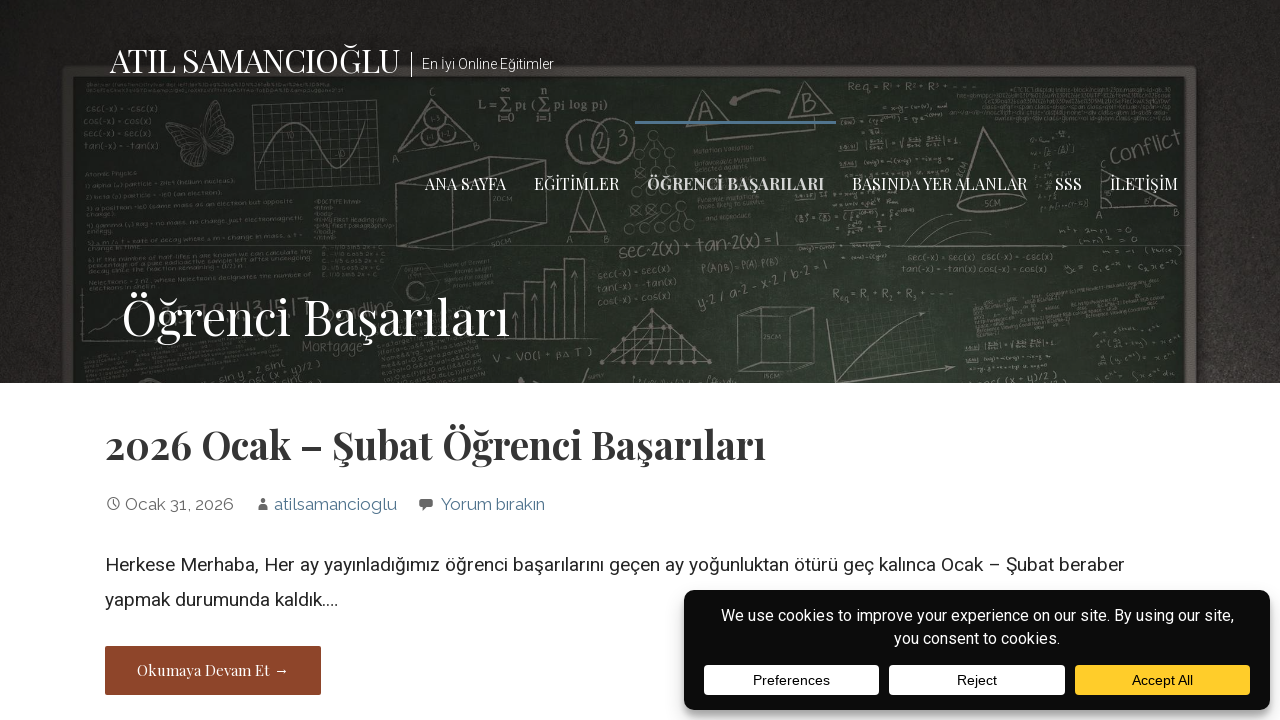

Read button on blog post loaded
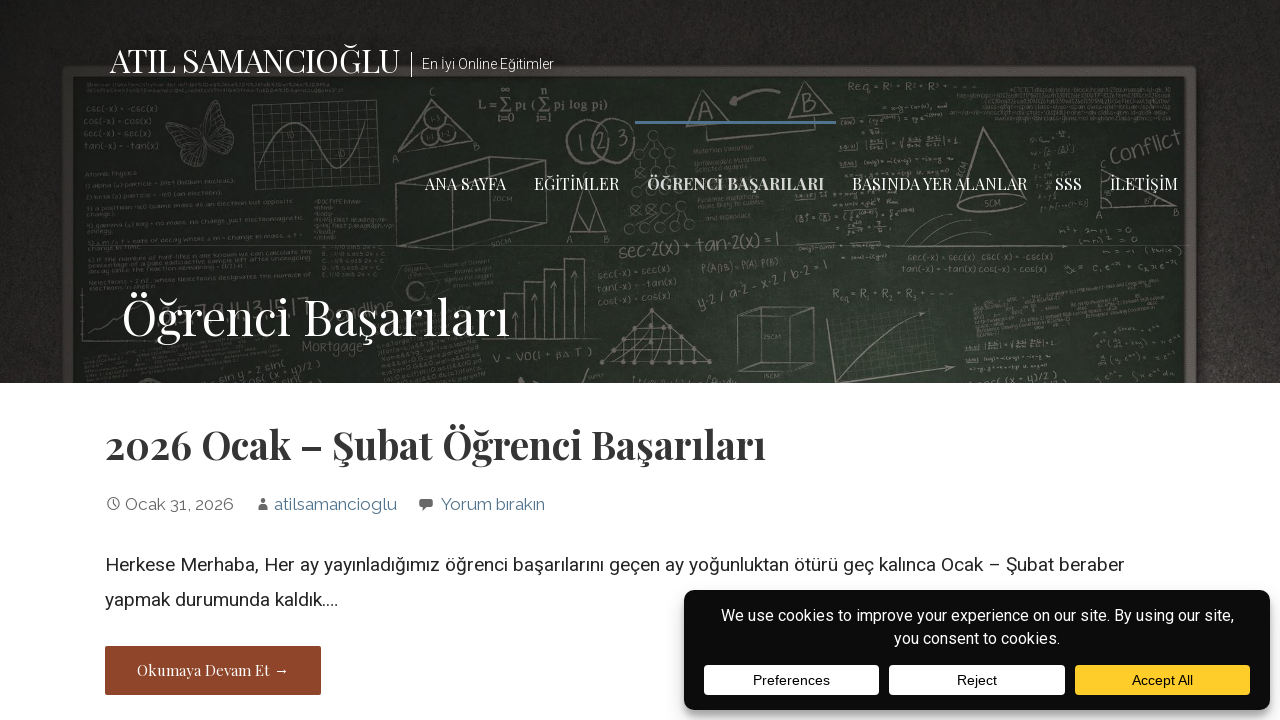

Clicked the read button on the blog post at (213, 671) on .button
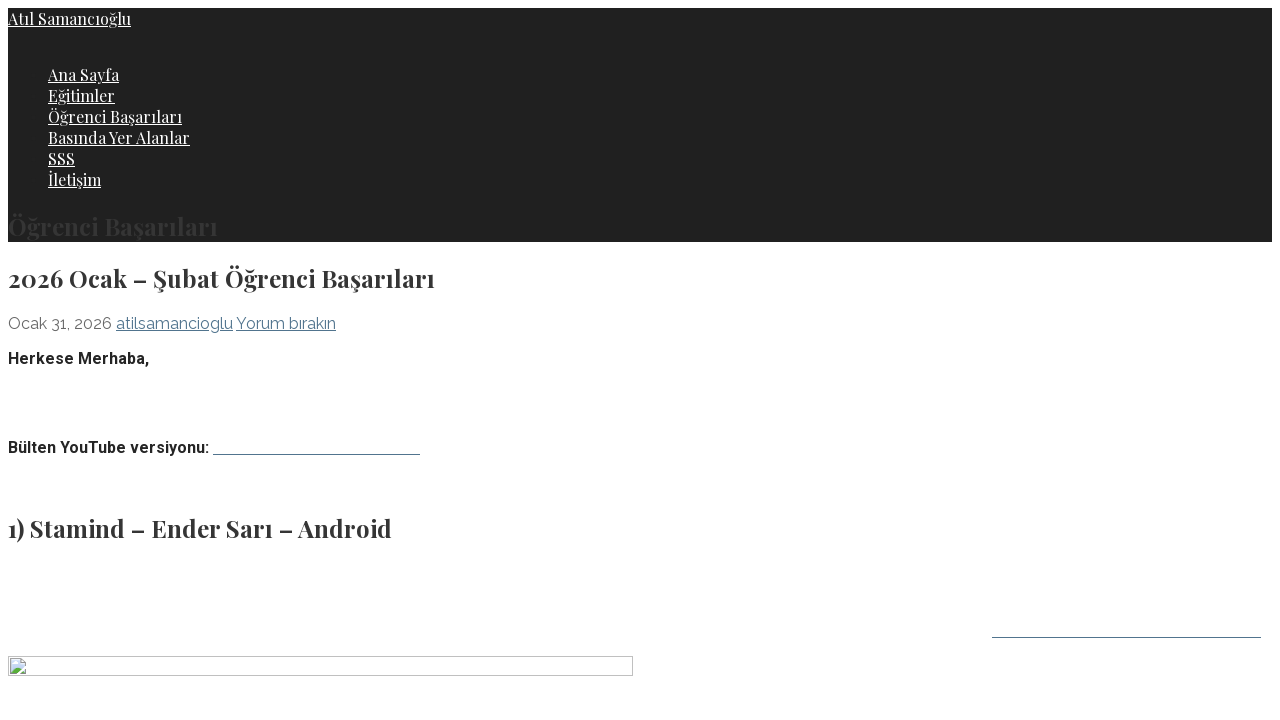

Archive section loaded
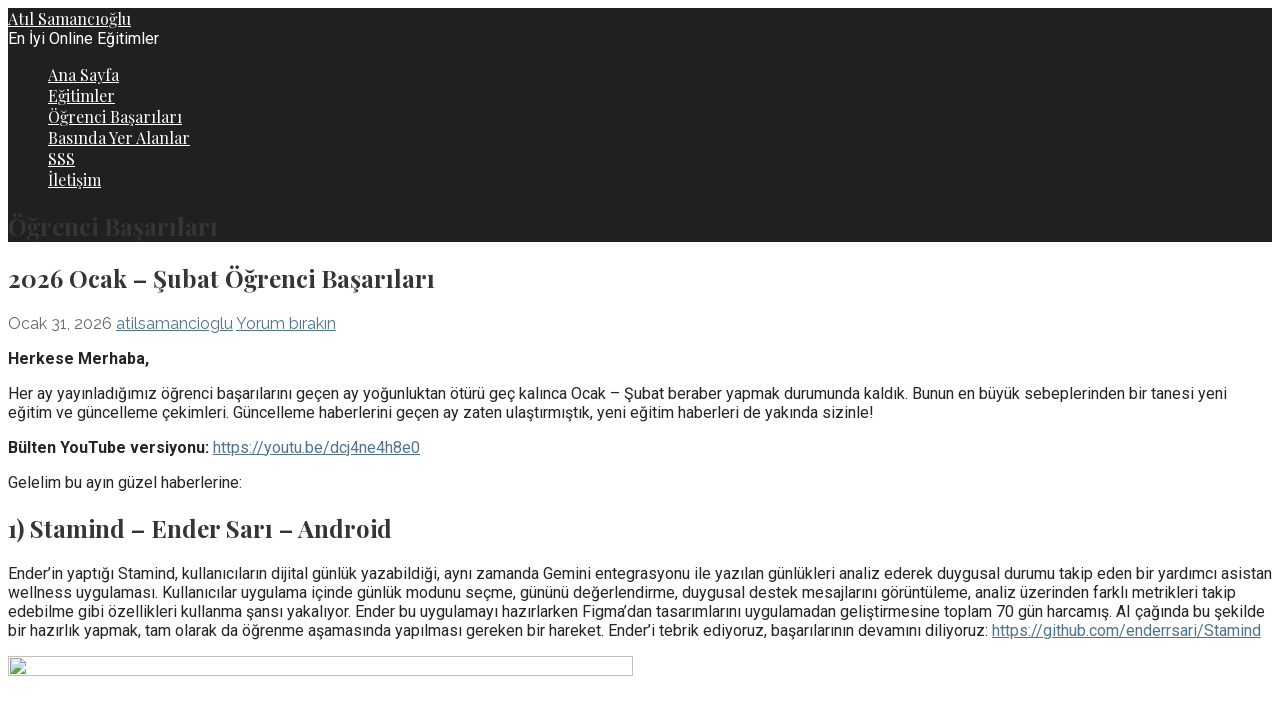

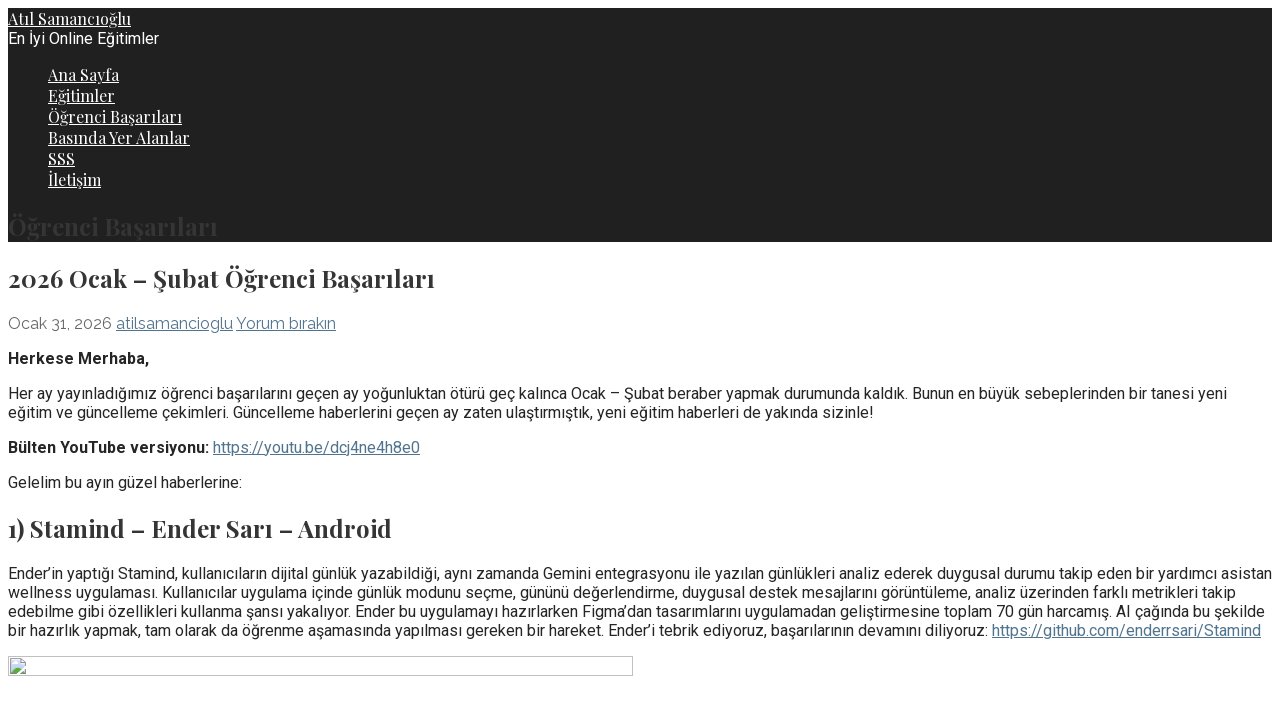